Tests forgot password functionality with a valid email address

Starting URL: https://www.wahylab.com/gendemo/login/forgot_pass

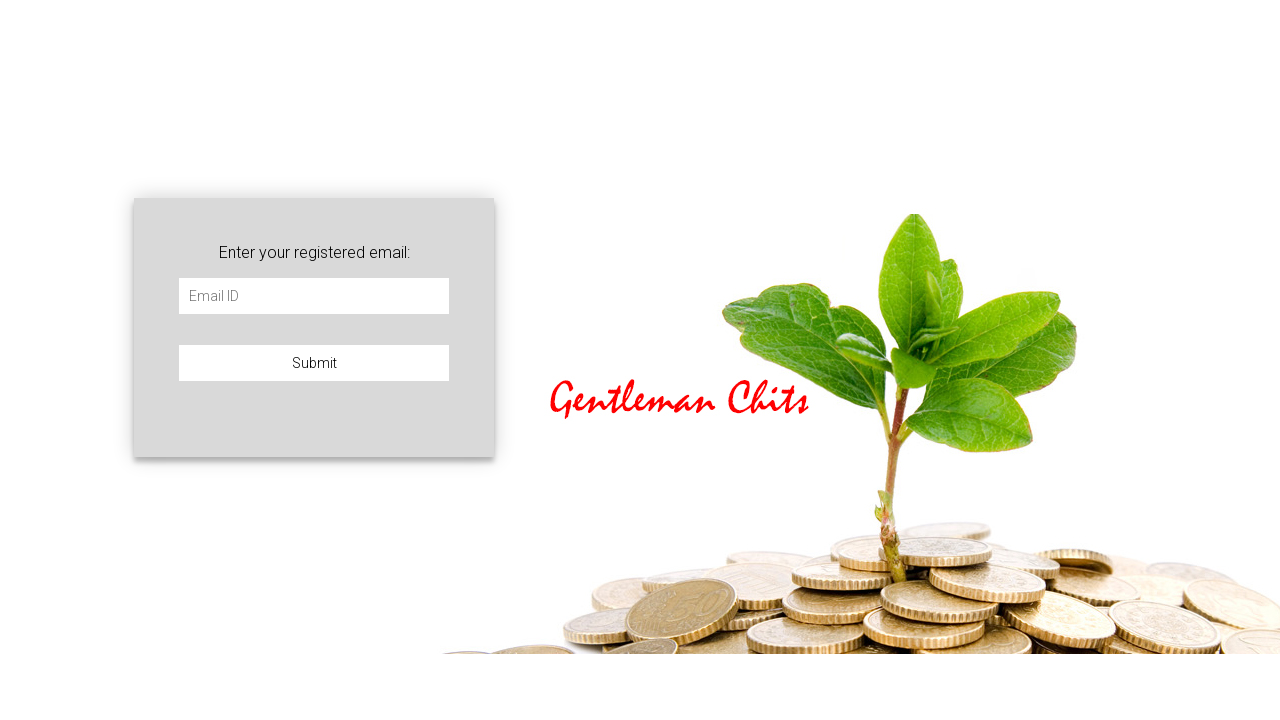

Filled email field with valid email address 'Gentleman@gmail.com' on input[name='email']
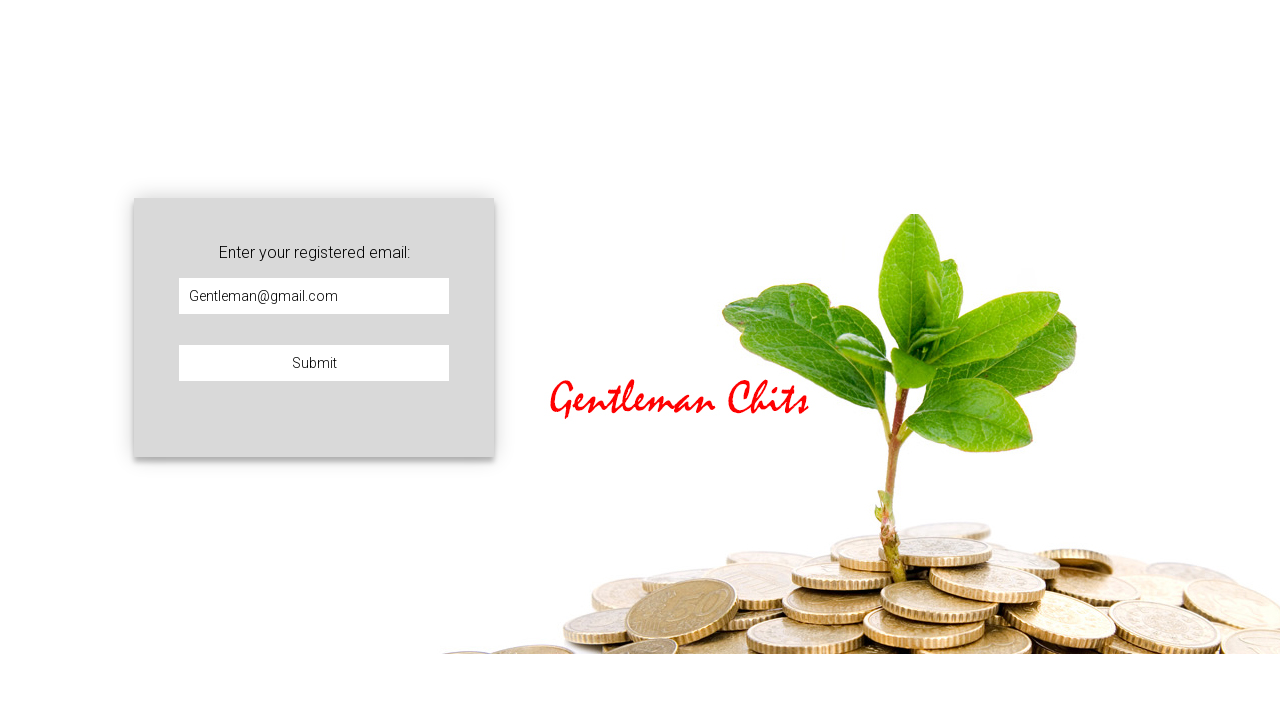

Clicked submit button to submit forgot password form at (314, 363) on xpath=/html/body/div/div[1]/form/center/input
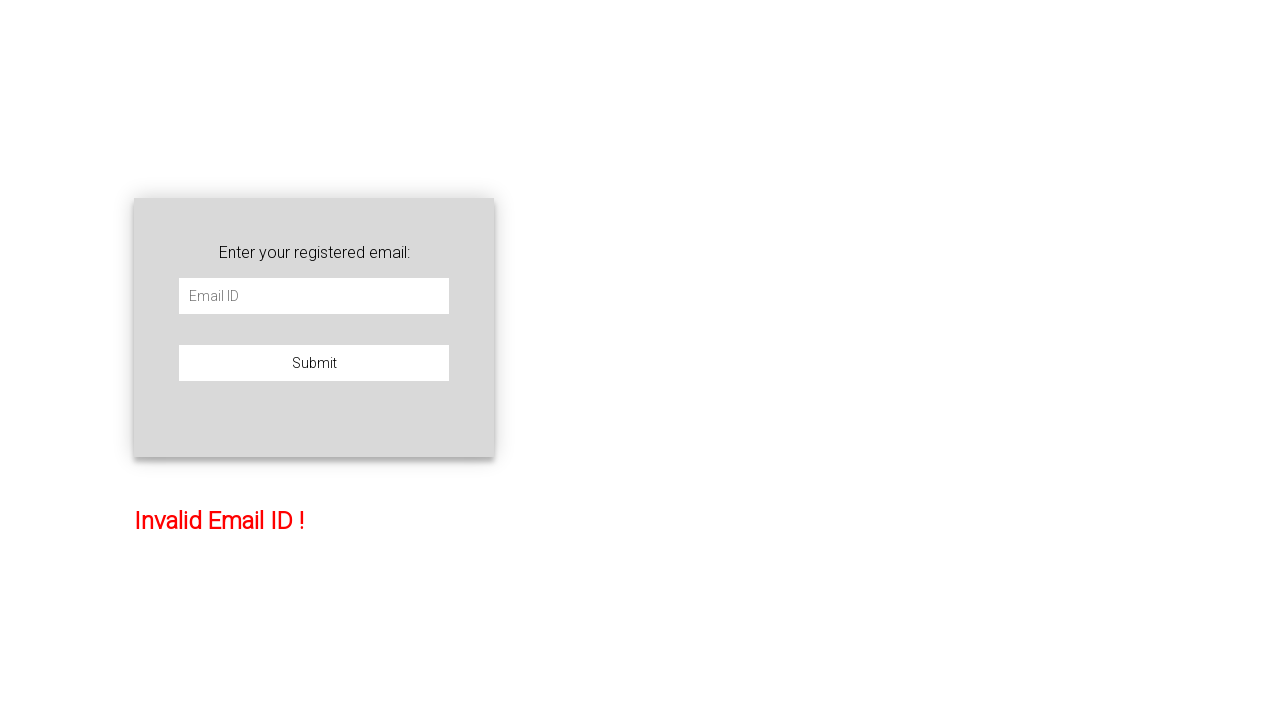

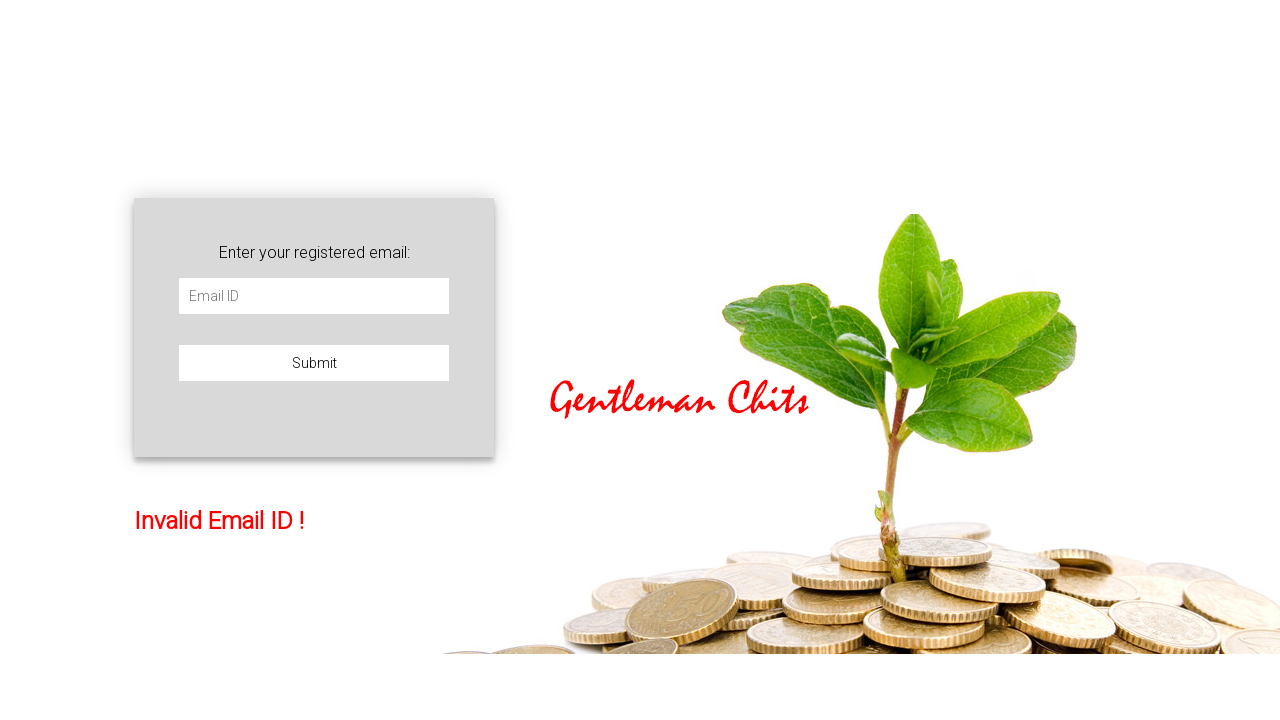